Tests a todo list application by checking all existing items, verifying the remaining counter updates correctly, then adding a new item and checking it as well

Starting URL: https://lambdatest.github.io/sample-todo-app/

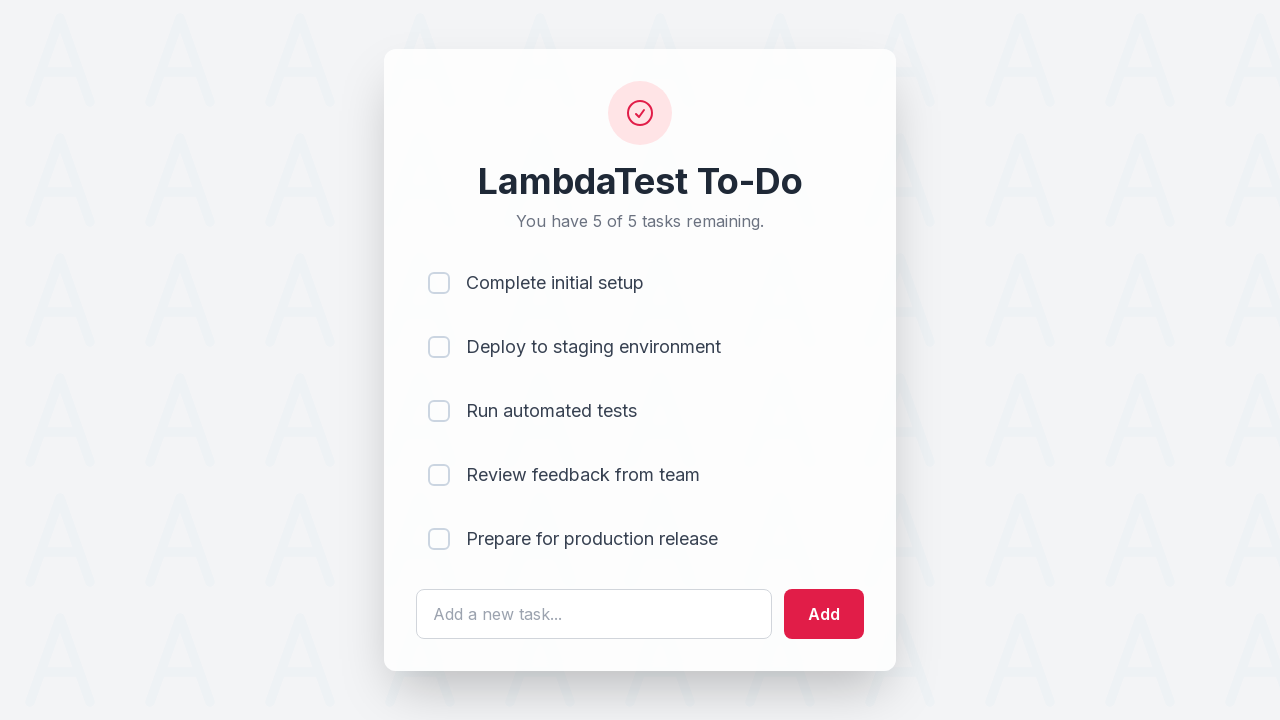

Clicked checkbox for todo item 1 at (439, 283) on input[name='li1']
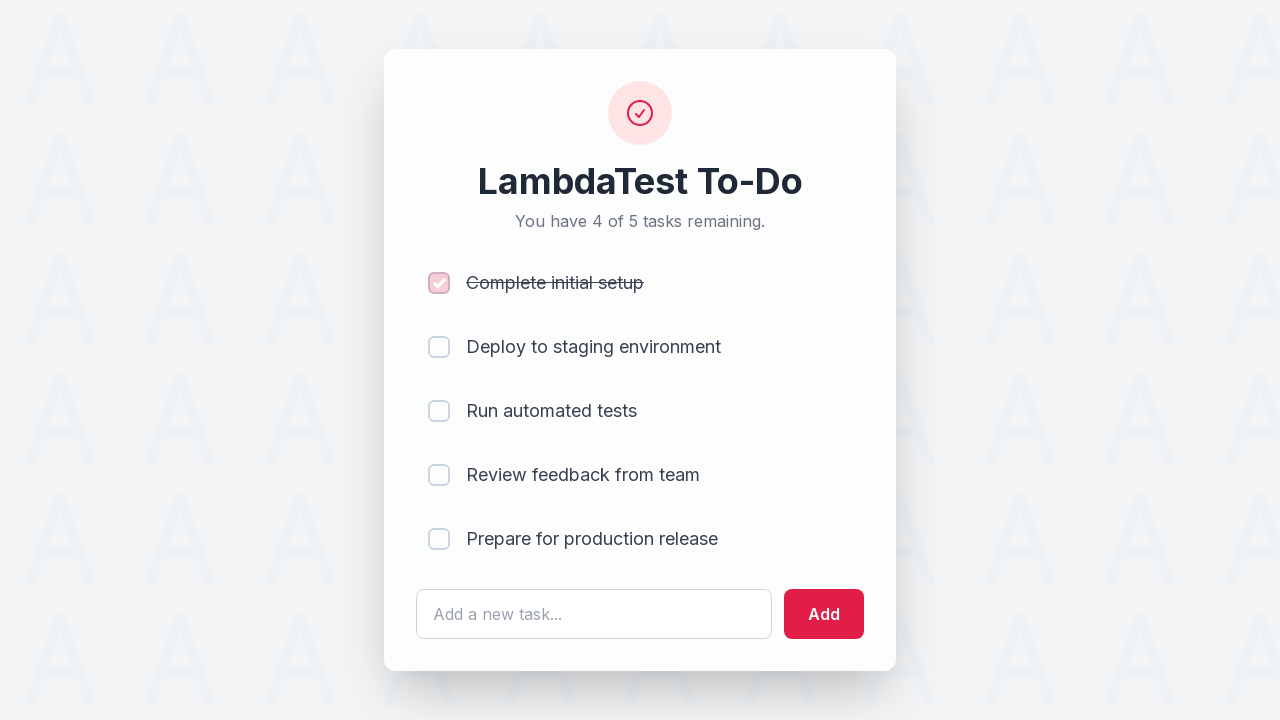

Waited 500ms for visual feedback after checking item 1
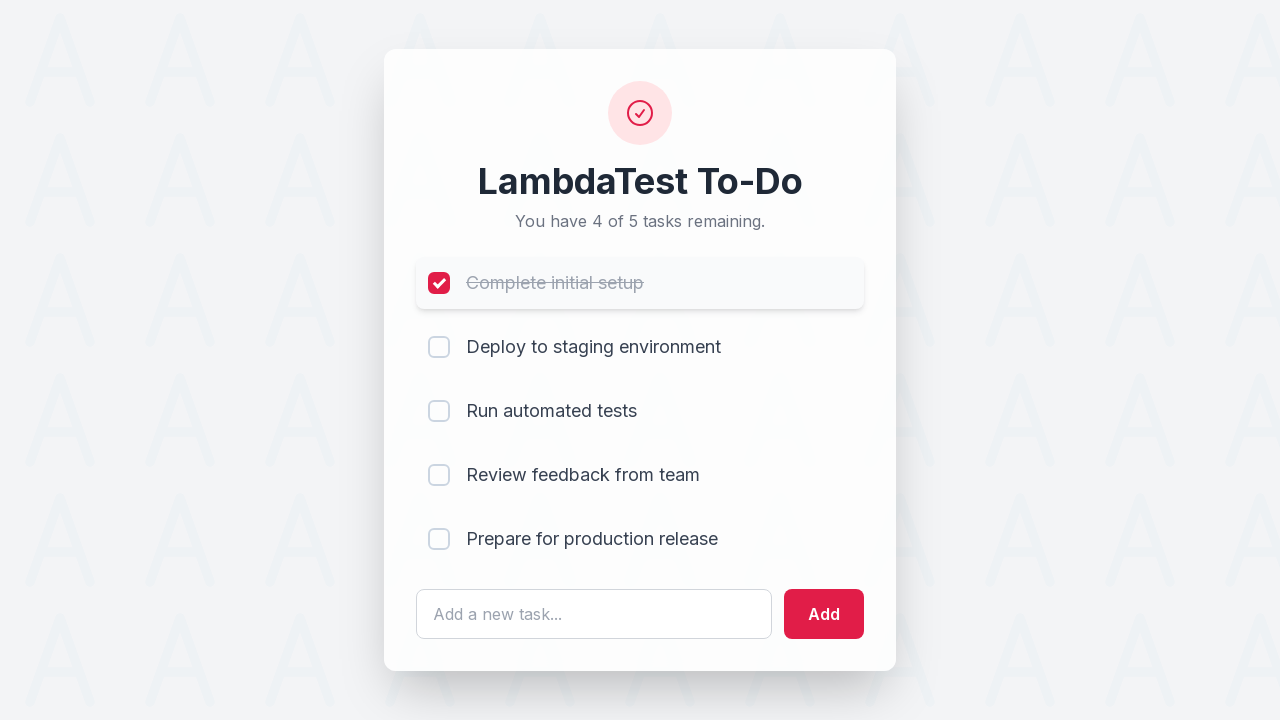

Clicked checkbox for todo item 2 at (439, 347) on input[name='li2']
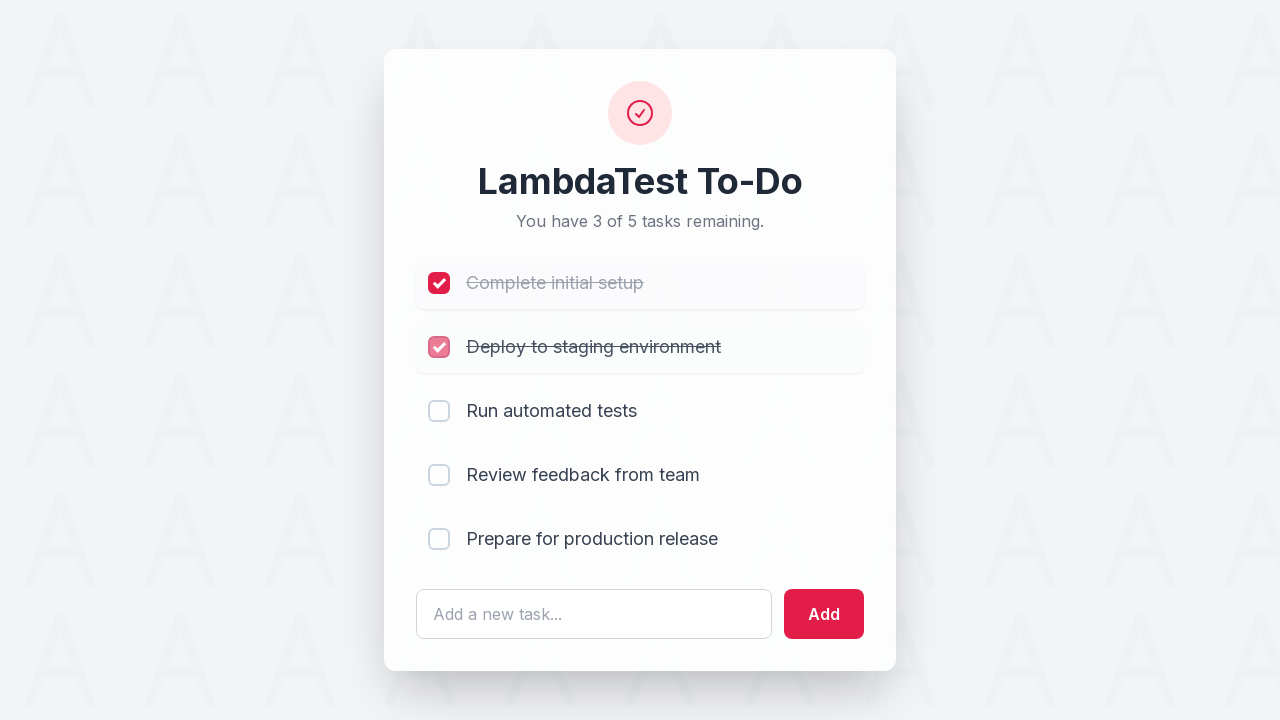

Waited 500ms for visual feedback after checking item 2
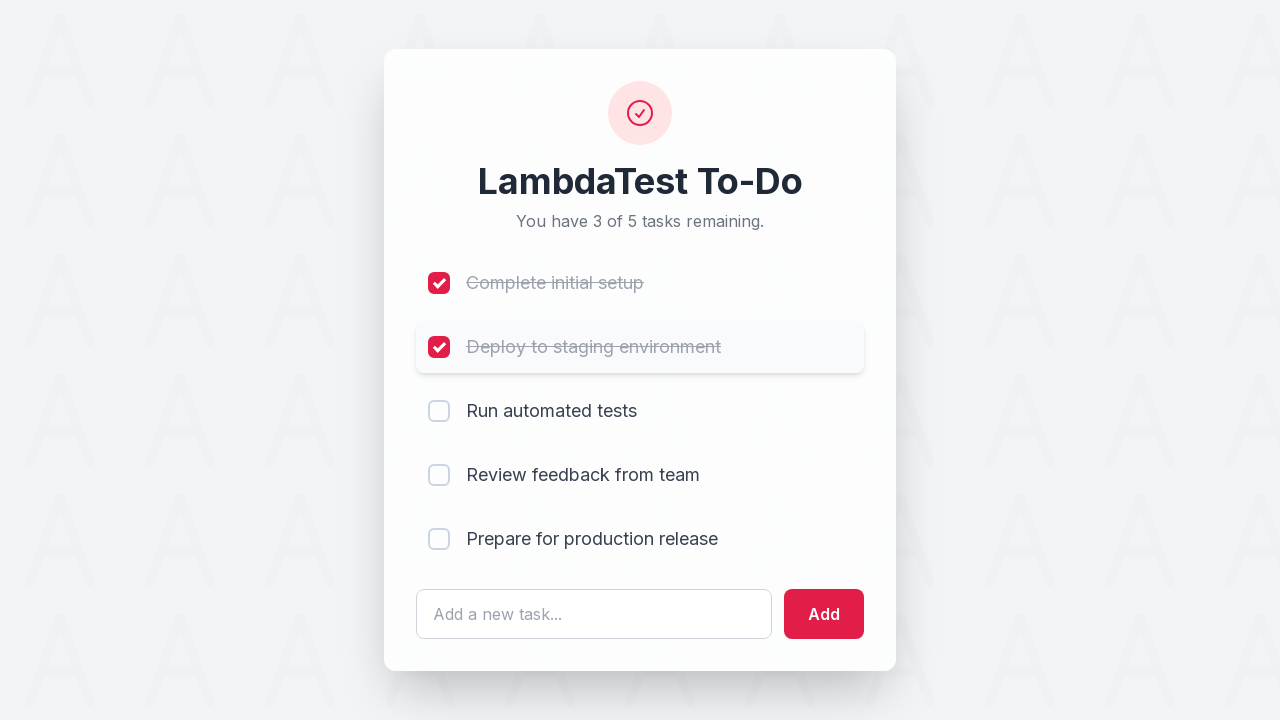

Clicked checkbox for todo item 3 at (439, 411) on input[name='li3']
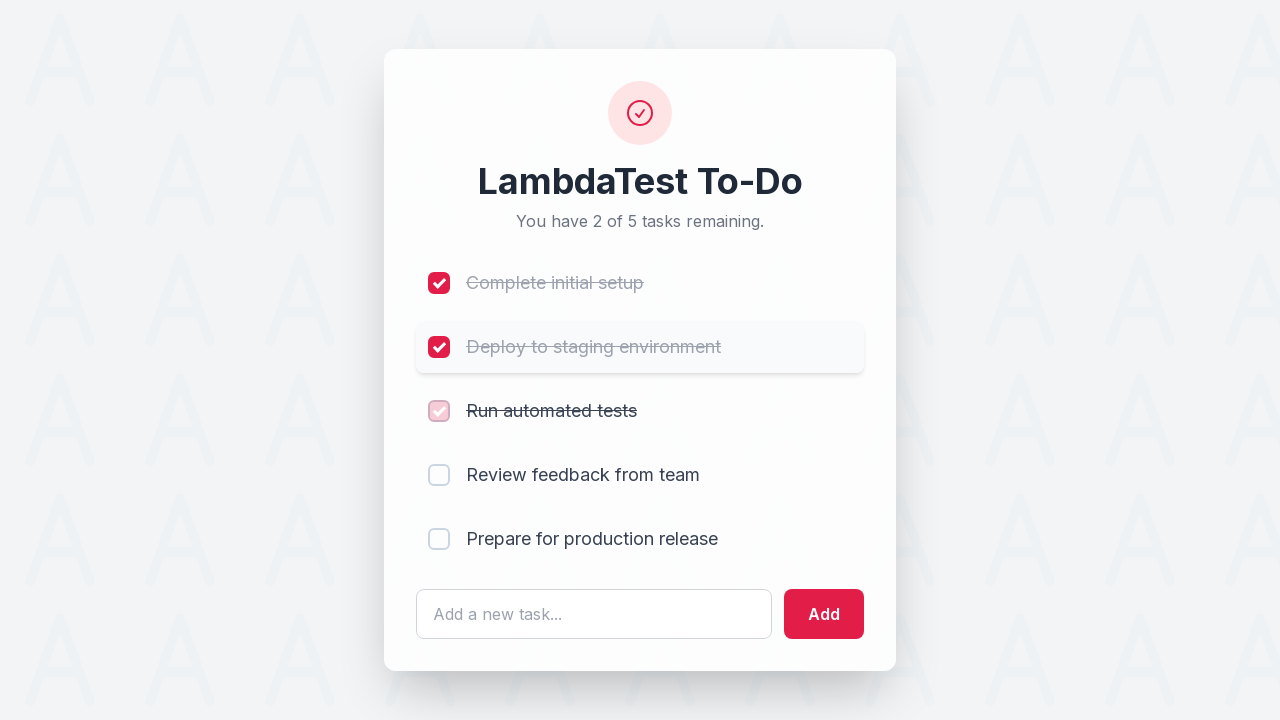

Waited 500ms for visual feedback after checking item 3
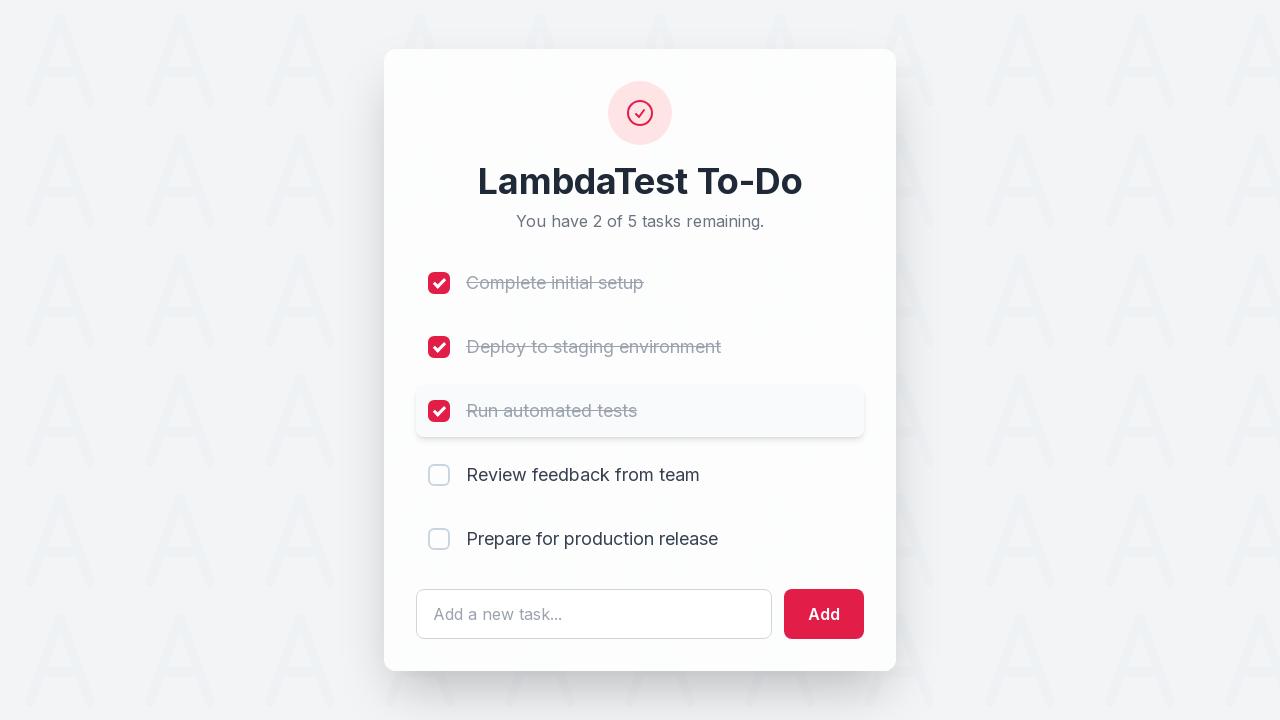

Clicked checkbox for todo item 4 at (439, 475) on input[name='li4']
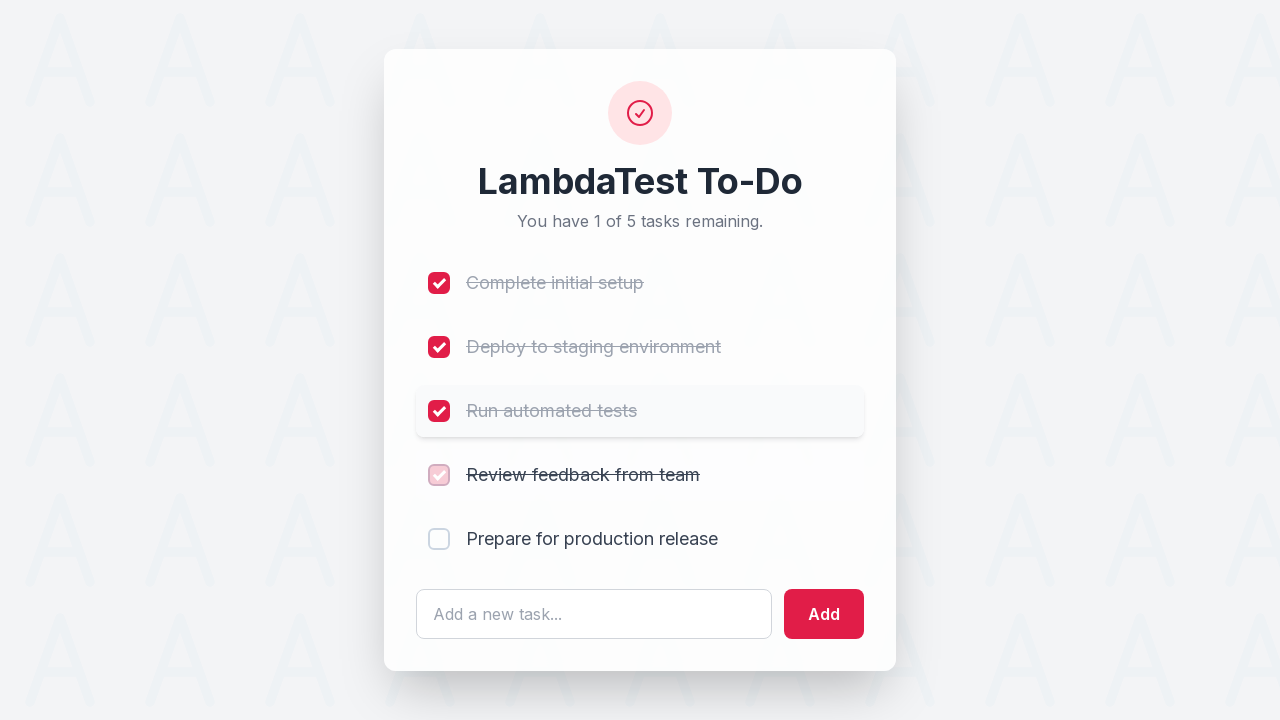

Waited 500ms for visual feedback after checking item 4
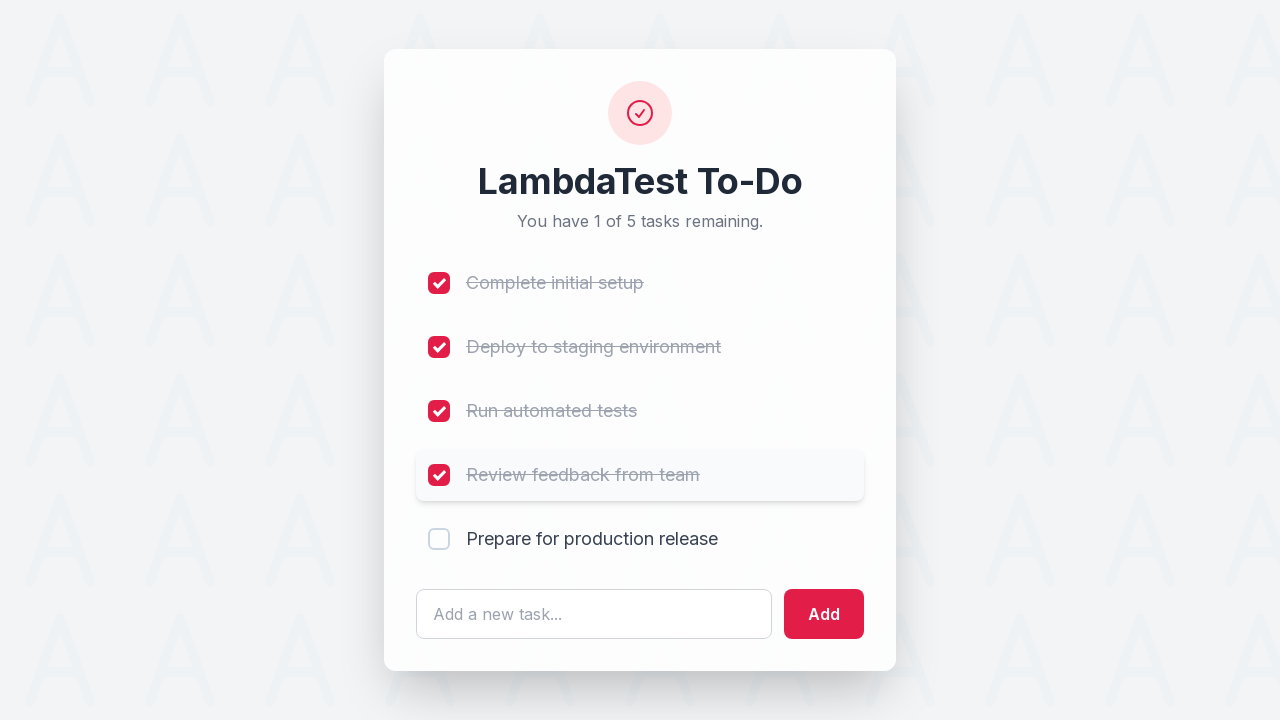

Clicked checkbox for todo item 5 at (439, 539) on input[name='li5']
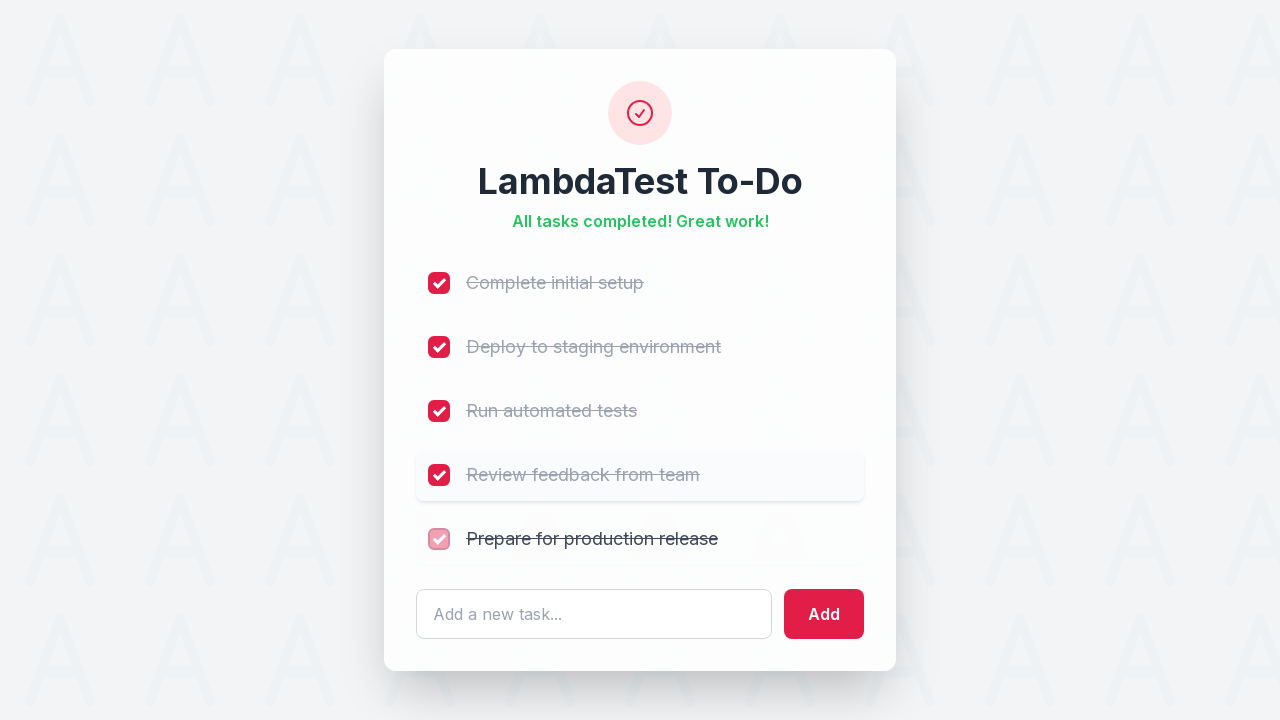

Waited 500ms for visual feedback after checking item 5
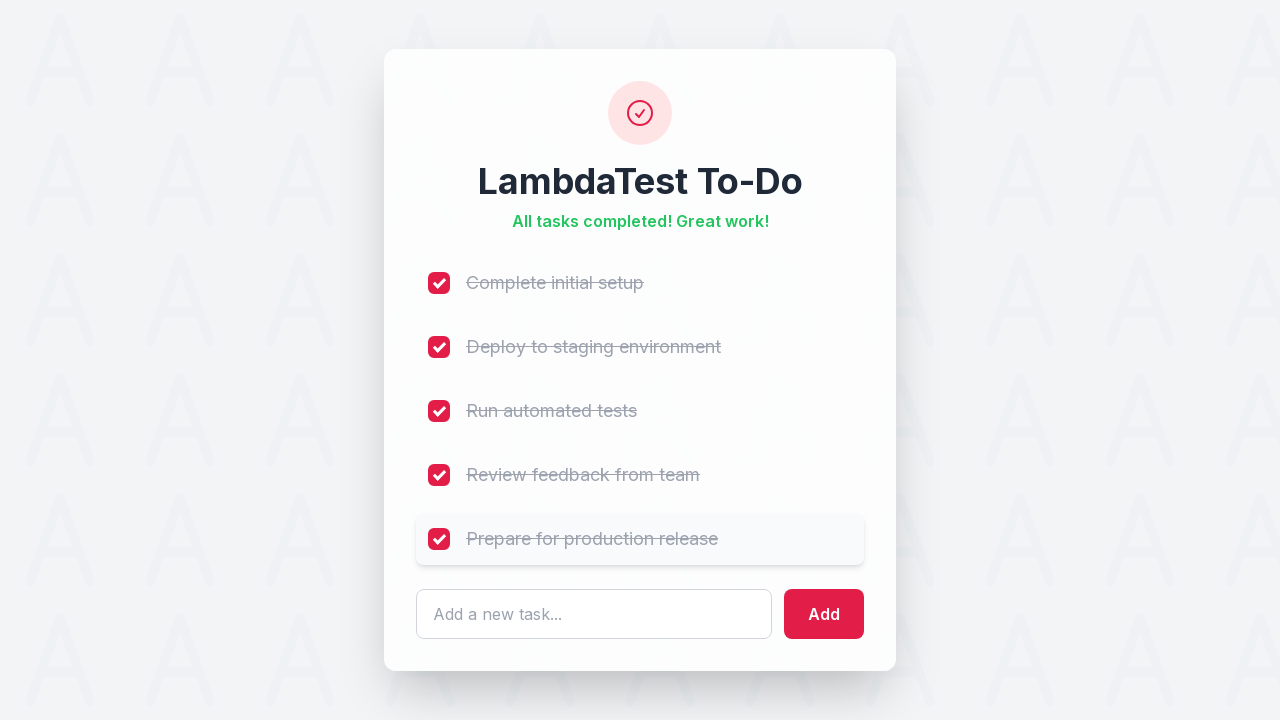

Filled new todo item text field with 'New item' on #sampletodotext
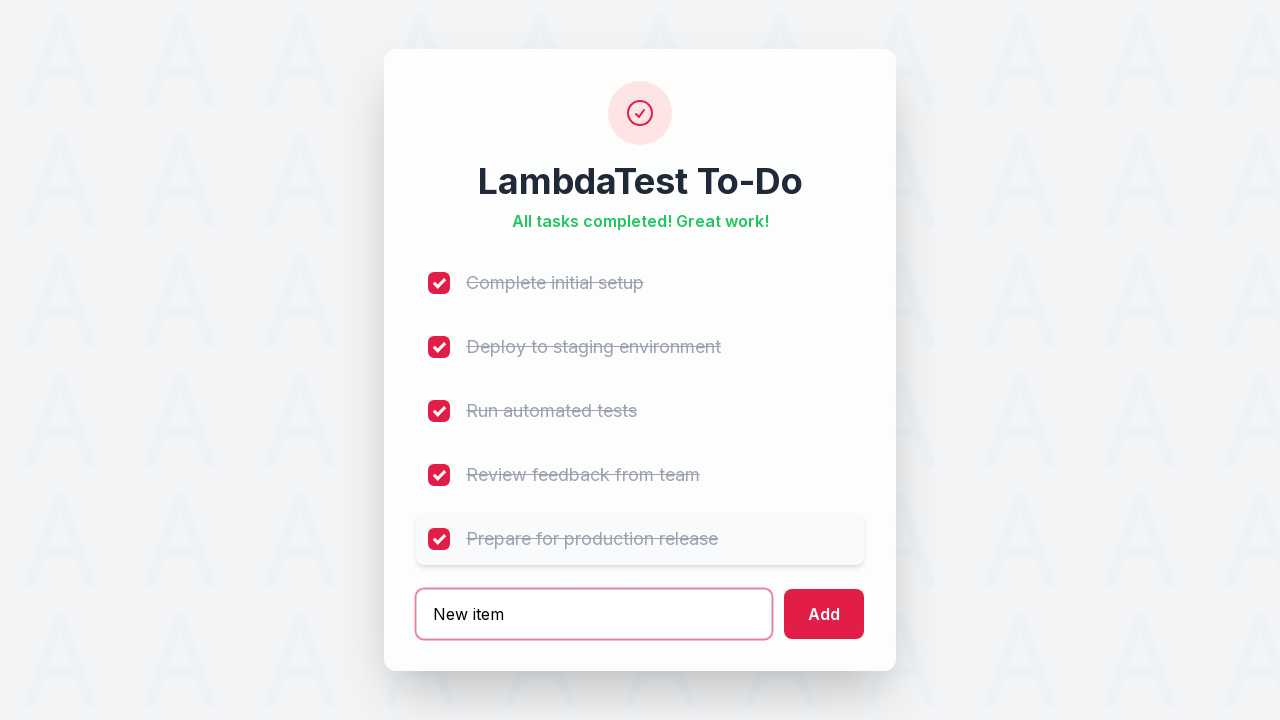

Clicked add button to create new todo item at (824, 614) on #addbutton
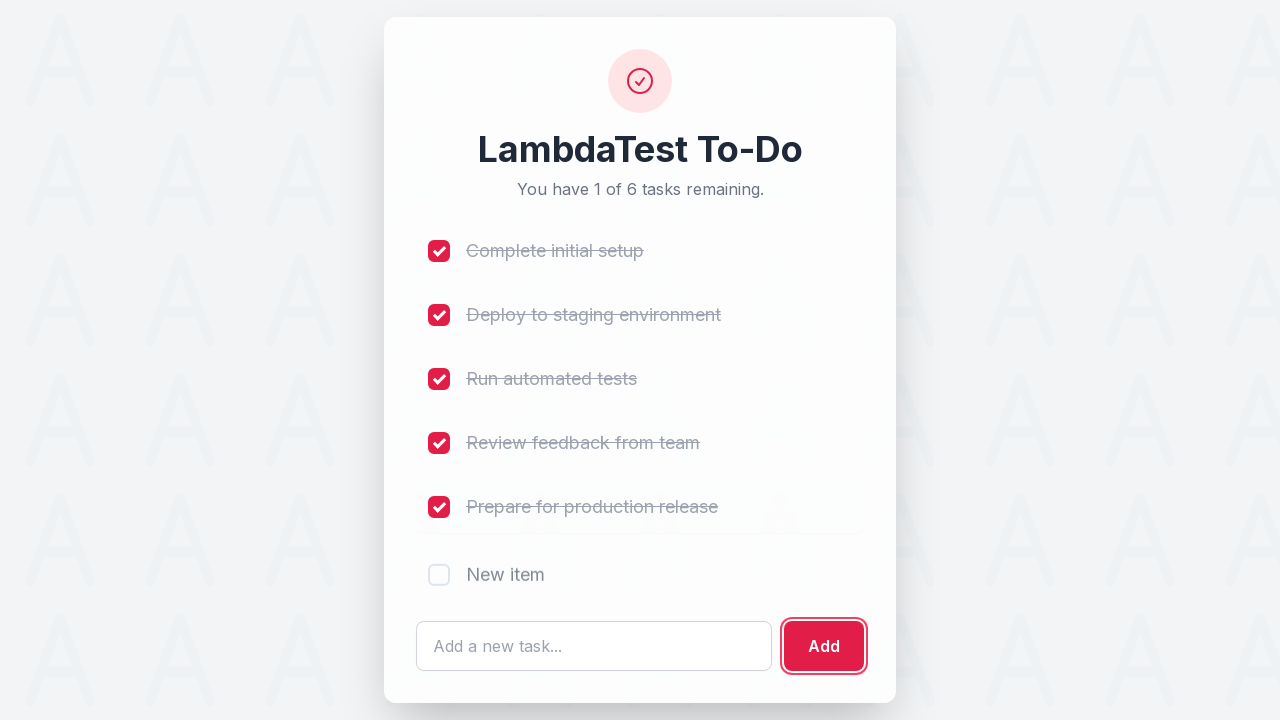

New todo item appeared in the list
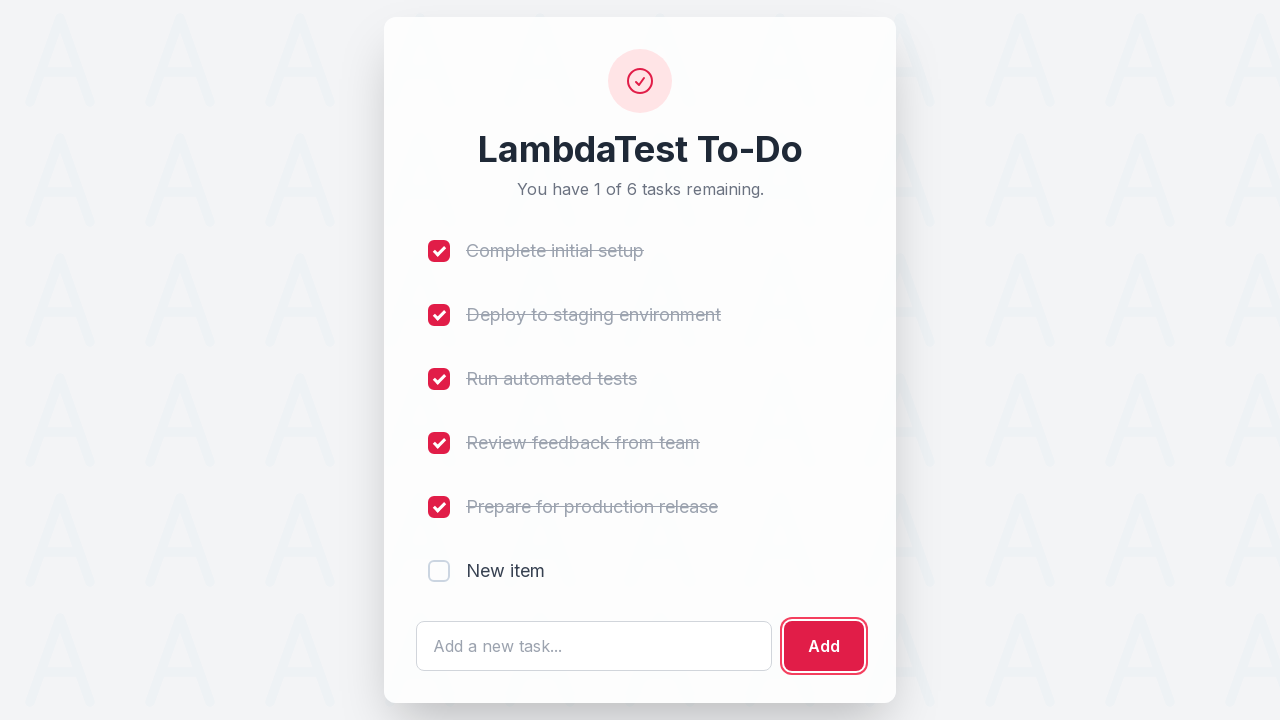

Clicked checkbox for newly added todo item at (439, 571) on input[name='li6']
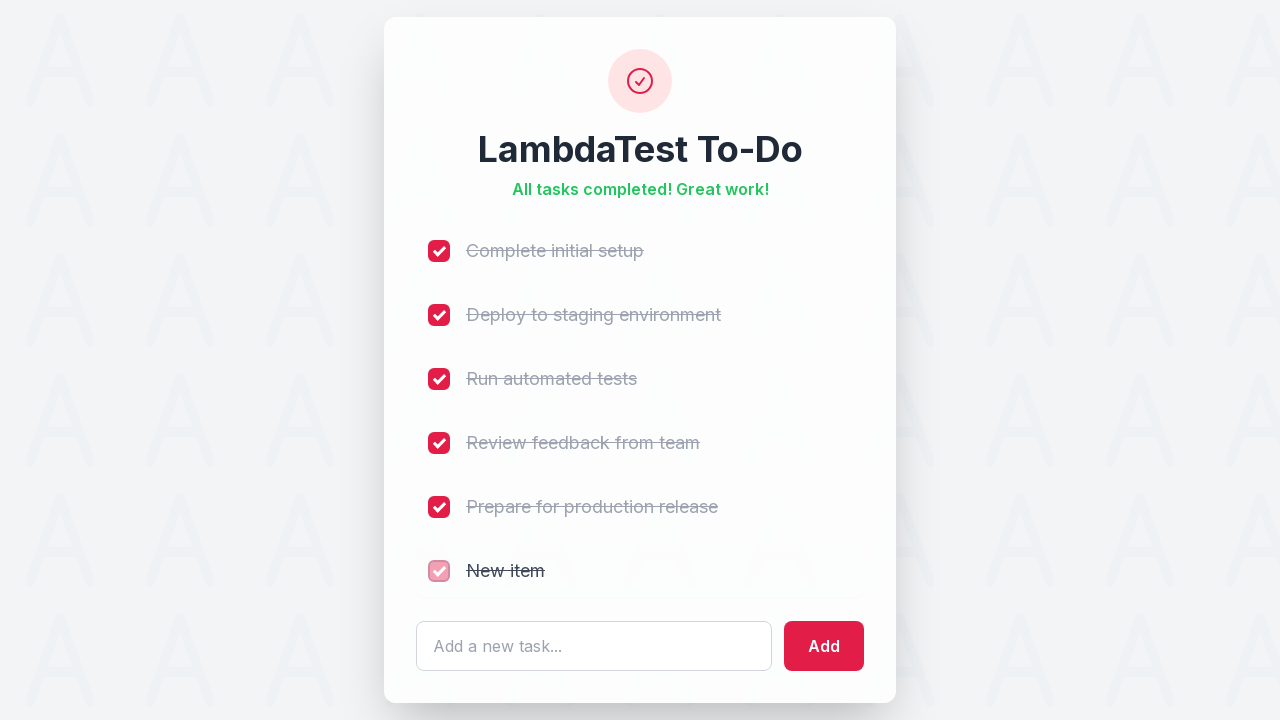

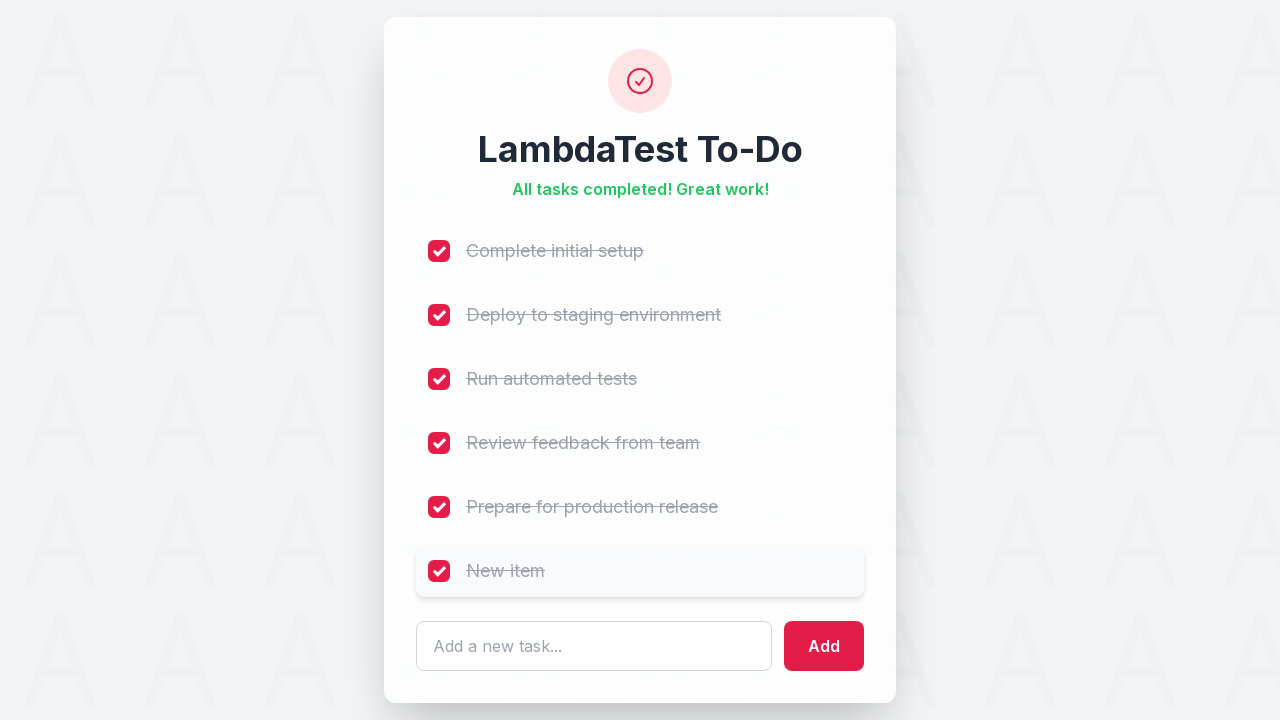